Tests the Next button behavior on the home screen by clicking it and waiting for the page to update

Starting URL: https://www.demoblaze.com

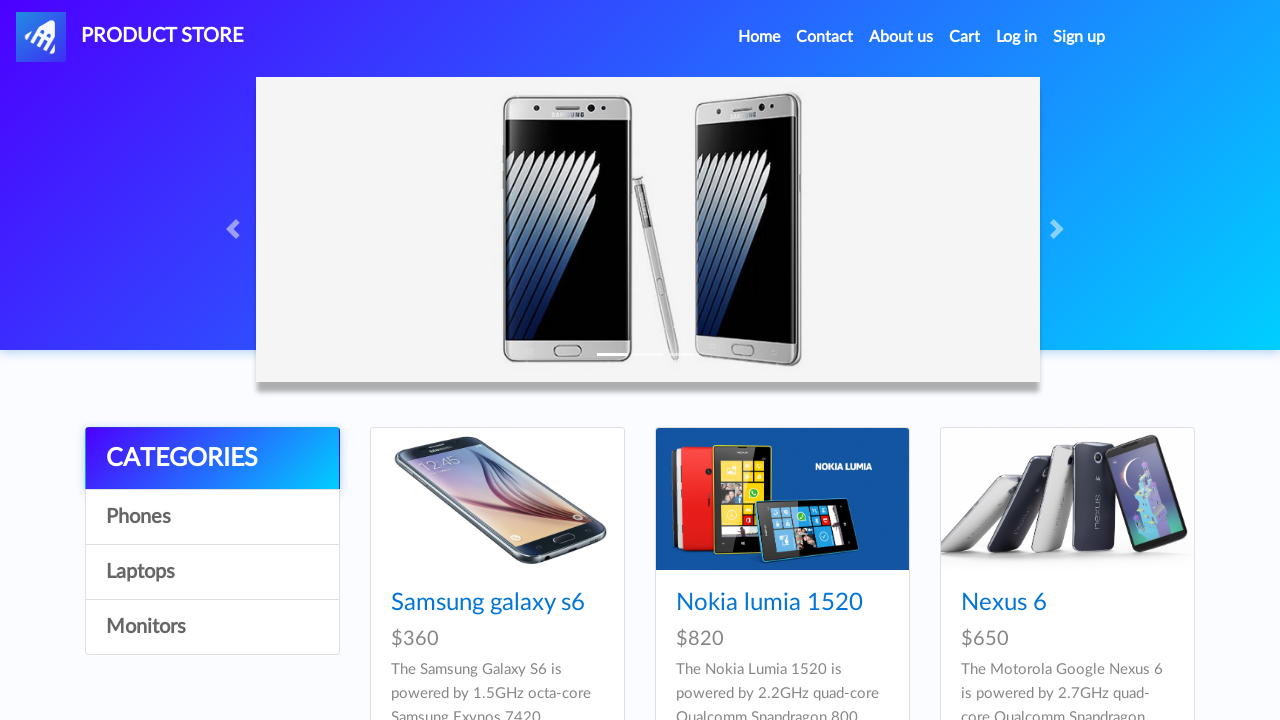

Clicked the Next button on home screen at (1166, 385) on xpath=//button[@id='next2']
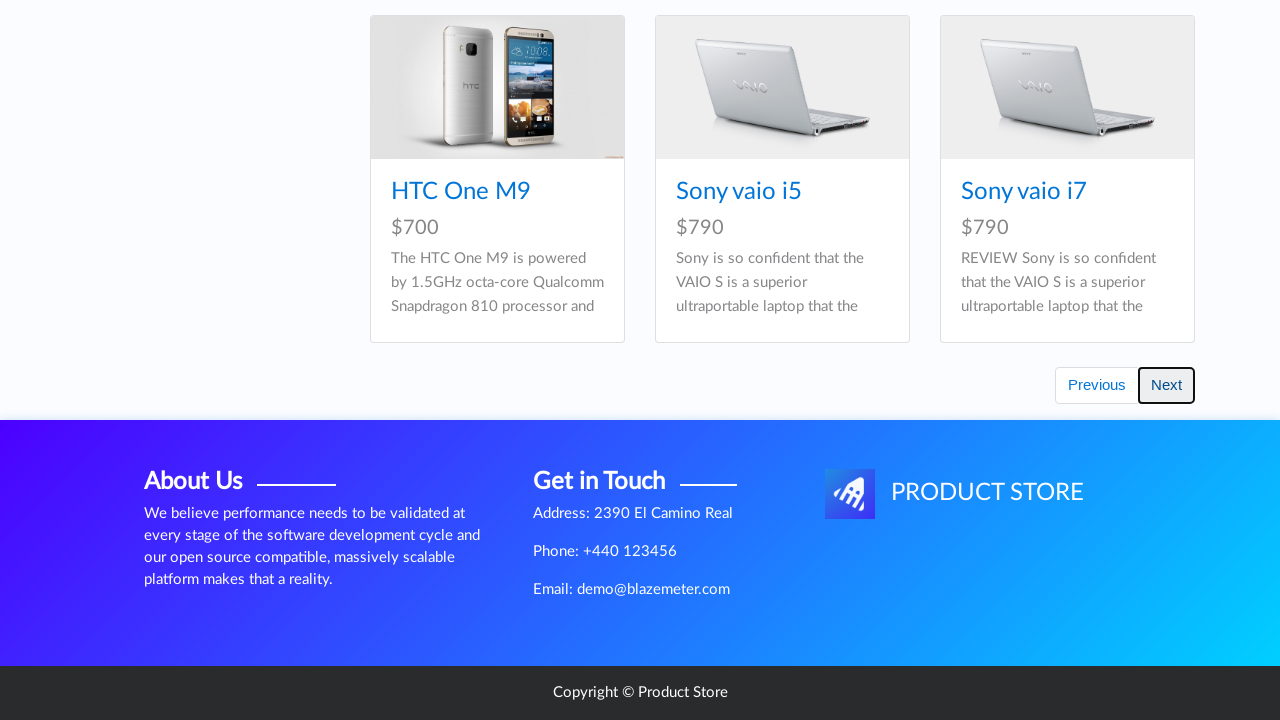

Waited 3 seconds for page content to update after Next button click
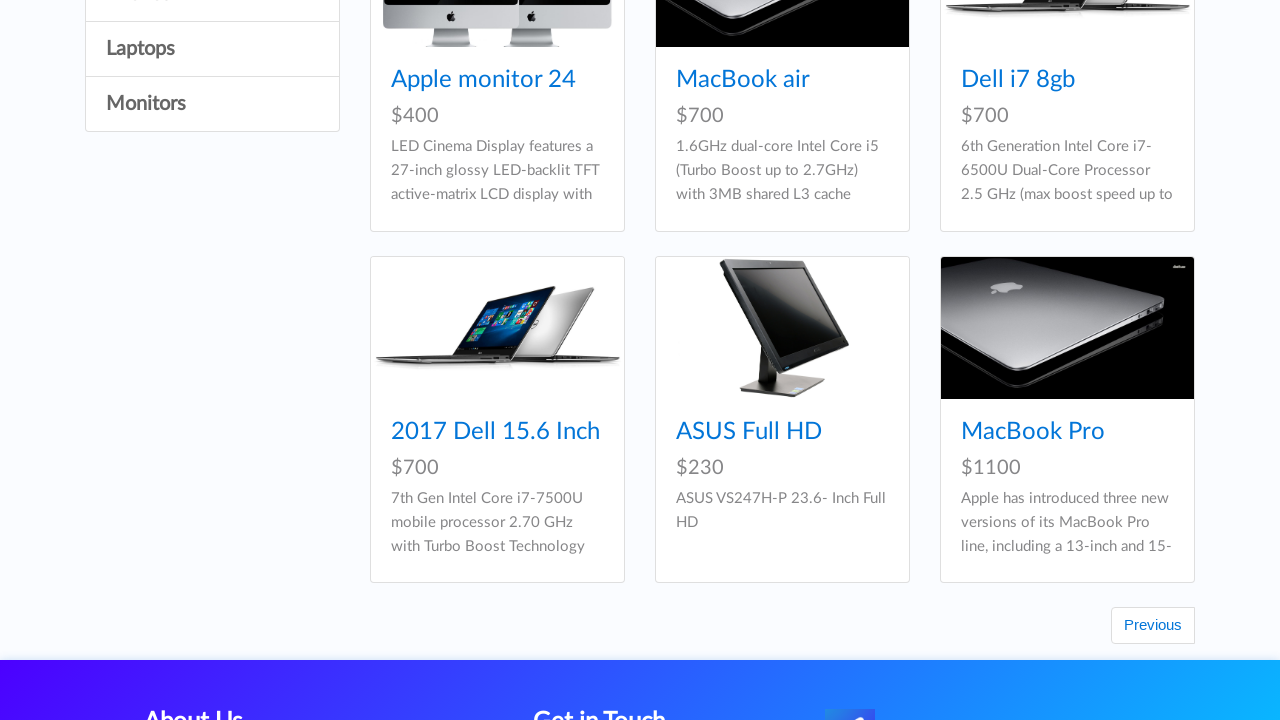

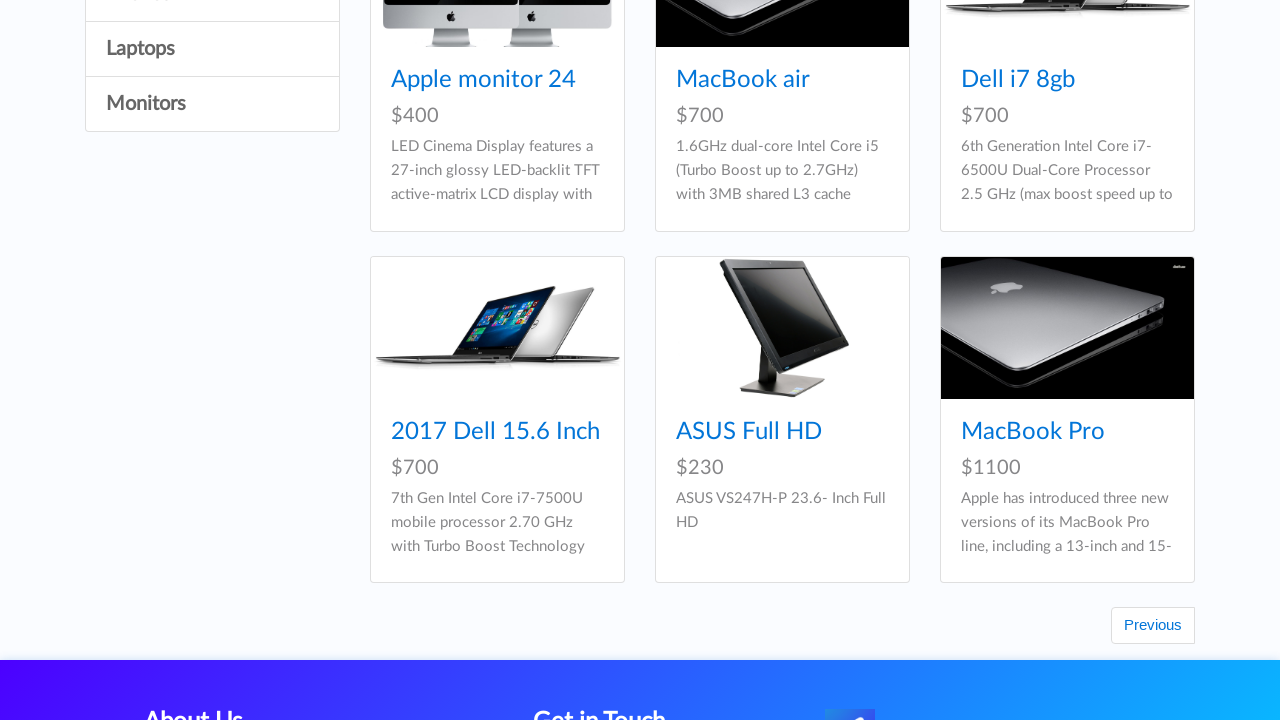